Tests dynamic content visibility by waiting for a button that appears after 5 seconds and verifying it becomes visible

Starting URL: https://demoqa.com/dynamic-properties

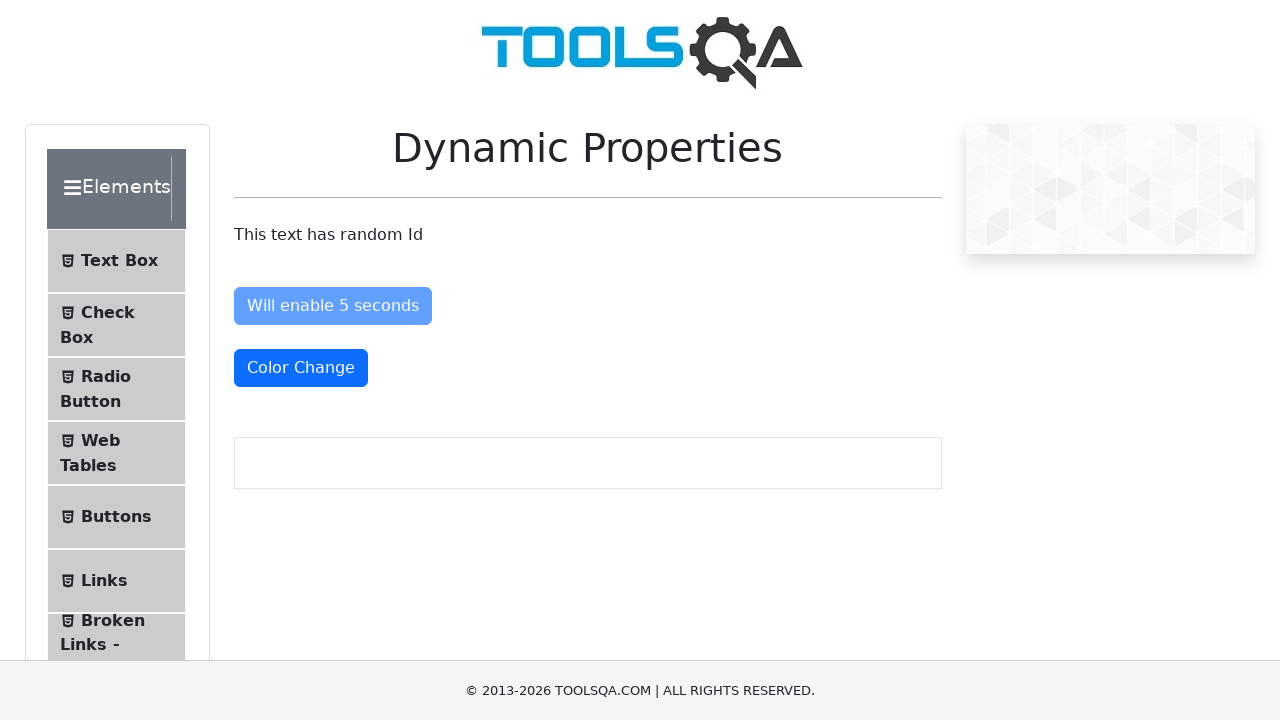

Waited for 'Visible After 5 seconds' button to become visible
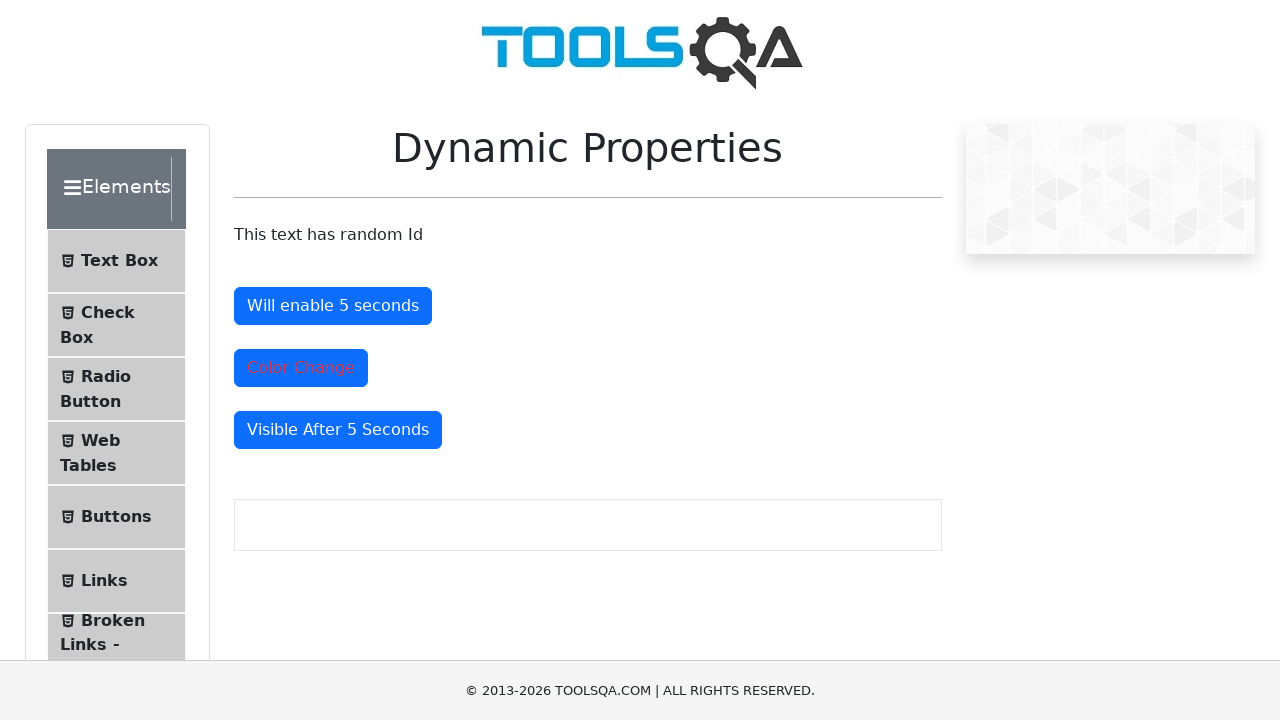

Located the 'Visible After 5 seconds' button element
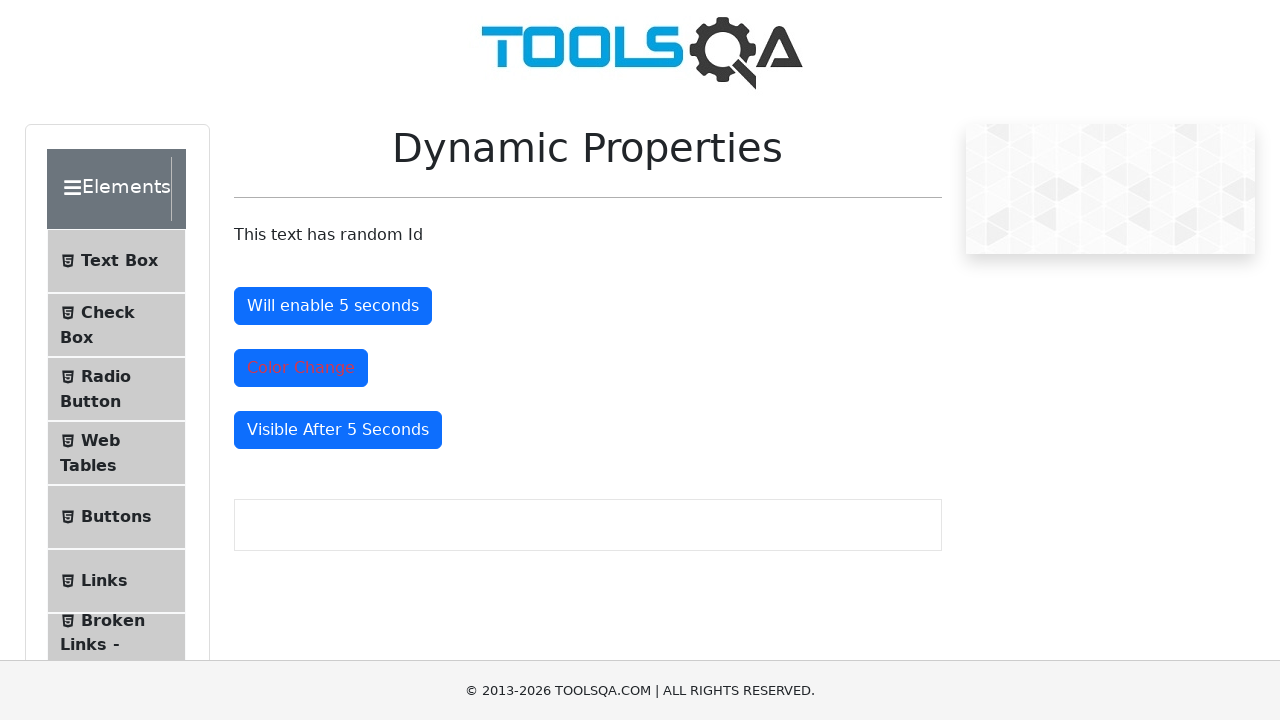

Verified that the button is visible
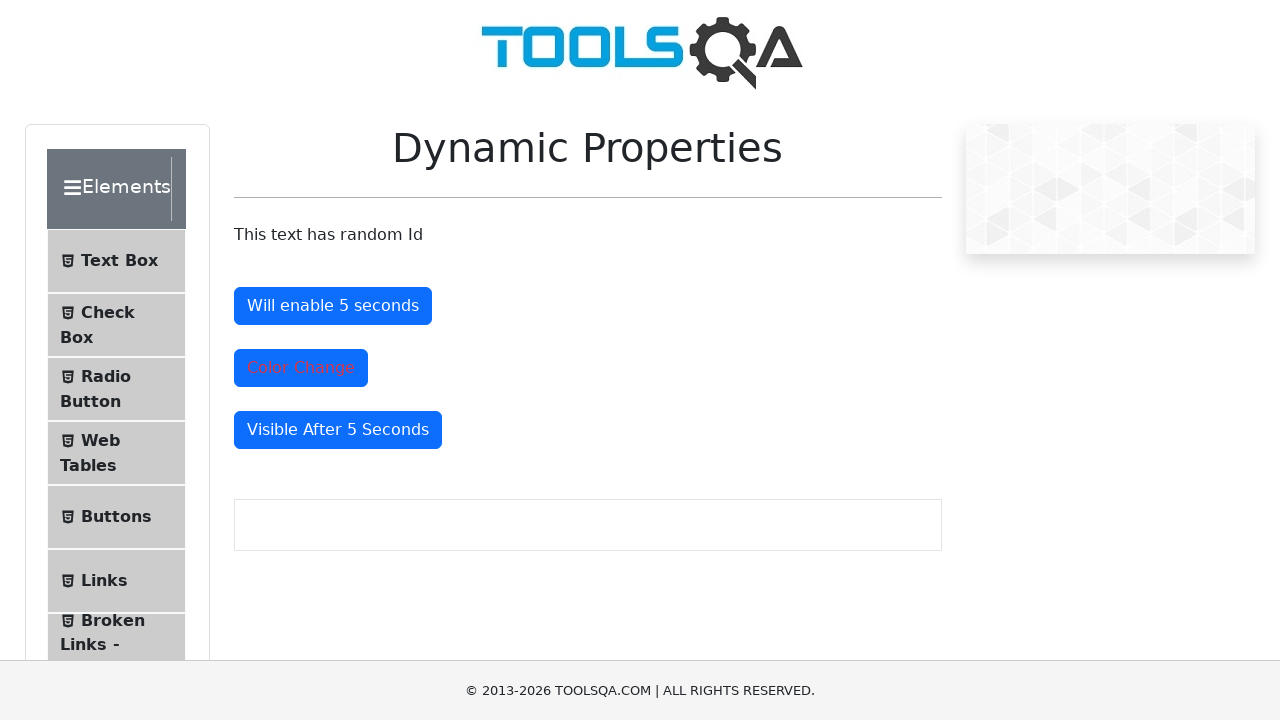

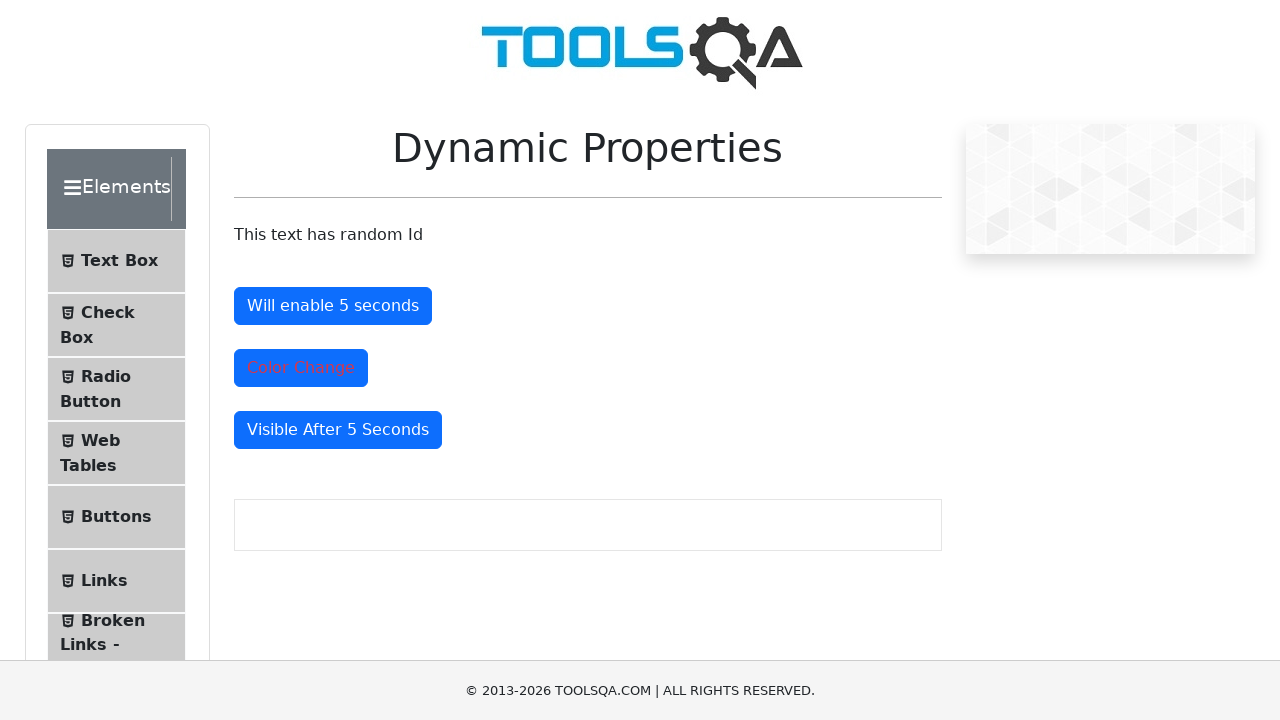